Demonstrates scrolling to an element using JavaScript, refreshing the page, and retrieving the document title on a custom scrollbar demo page.

Starting URL: http://manos.malihu.gr/repository/custom-scrollbar/demo/examples/complete_examples.html

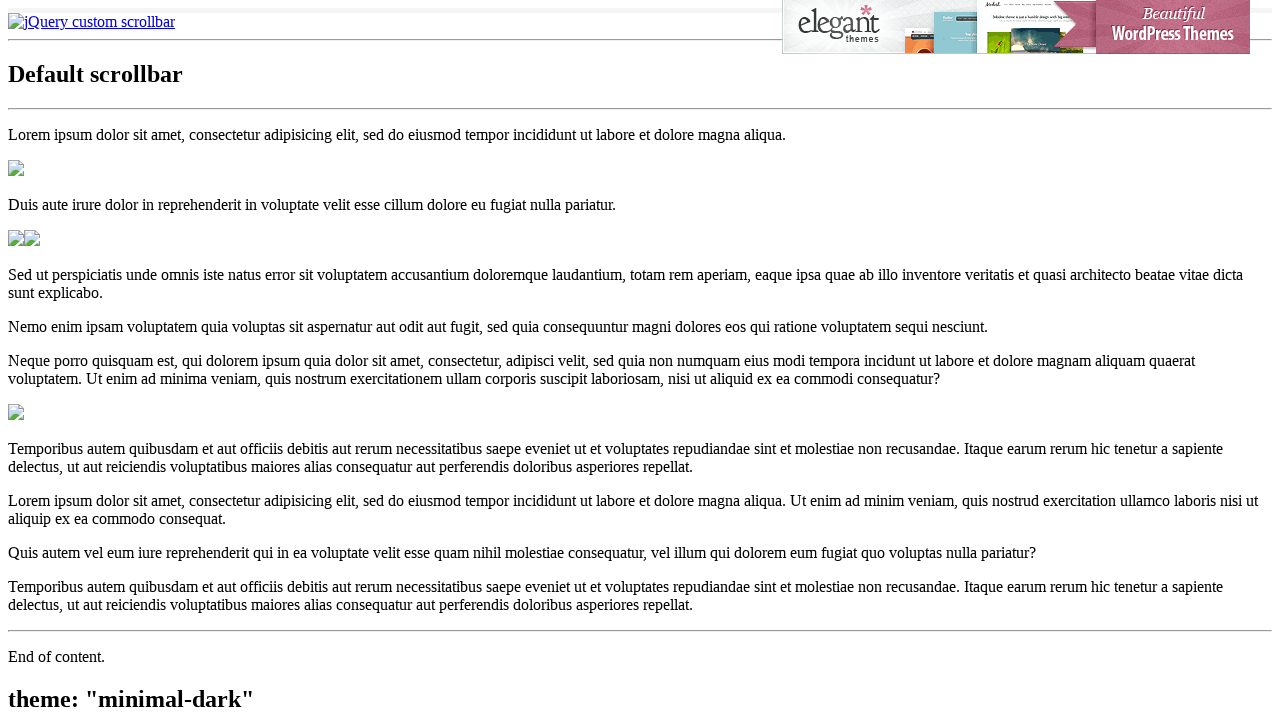

Scrolled to 'MIT License' link element
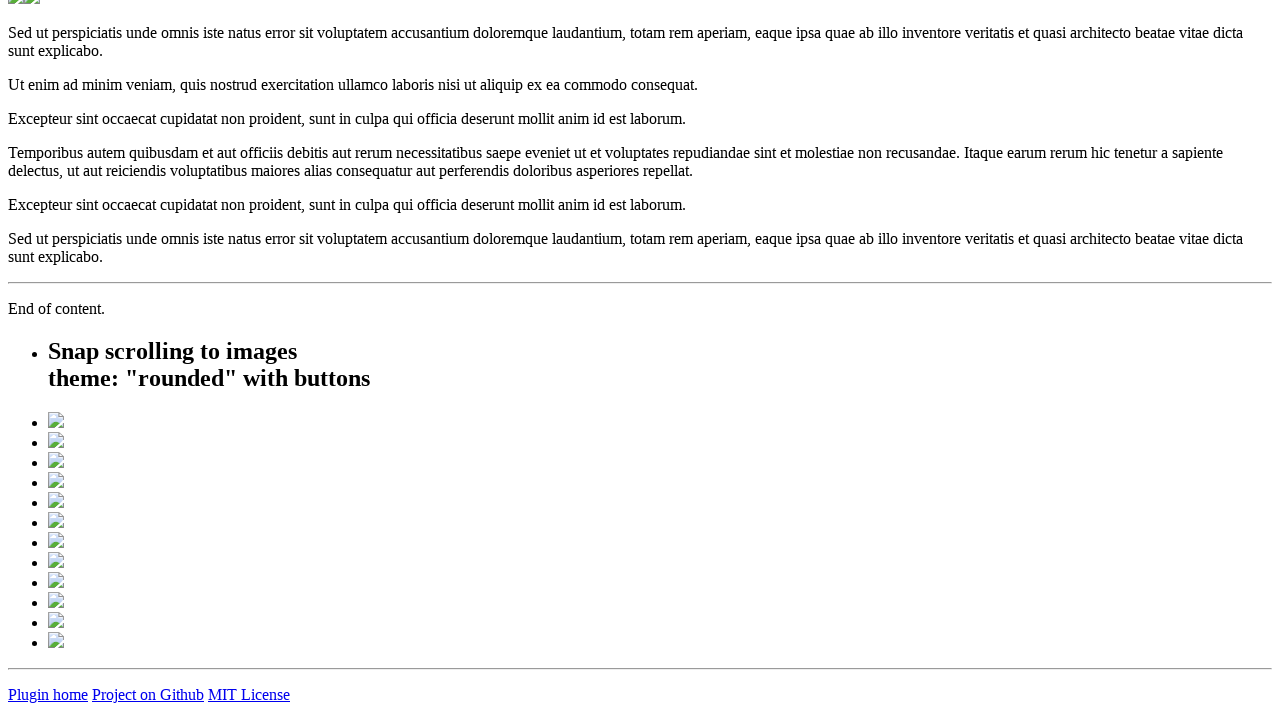

Refreshed the page
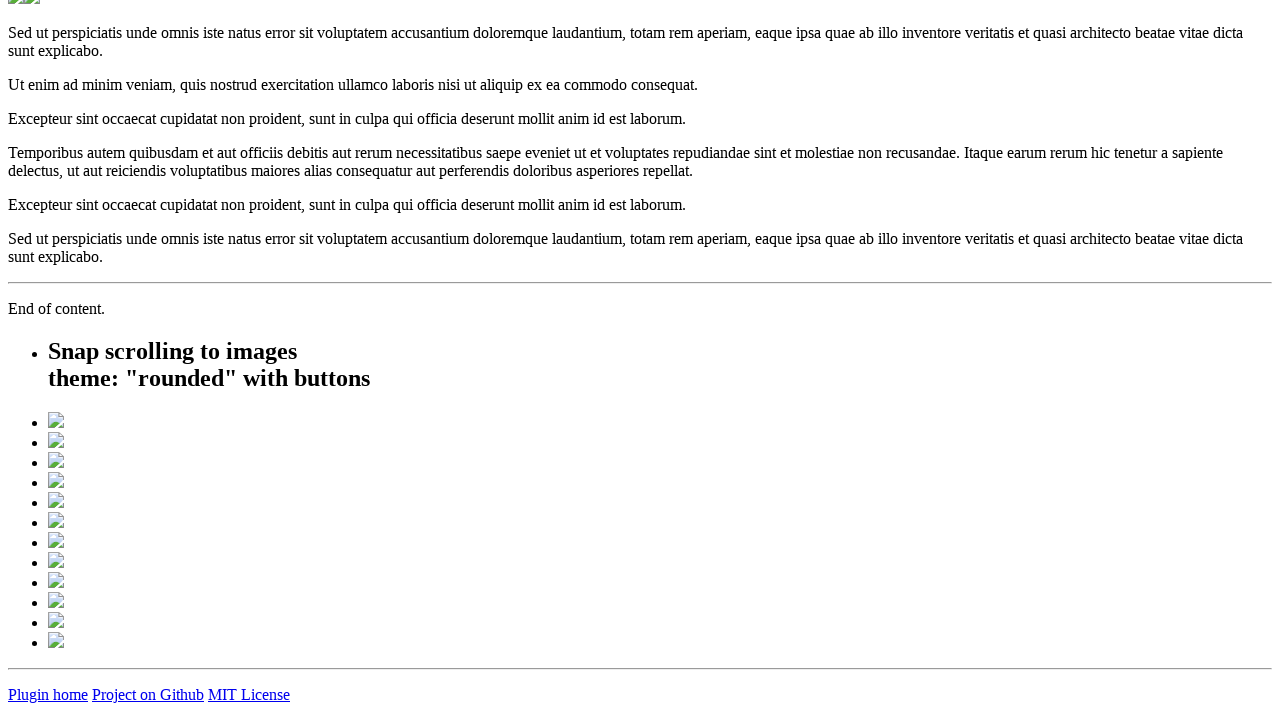

Retrieved document title: jQuery custom scrollbar demo
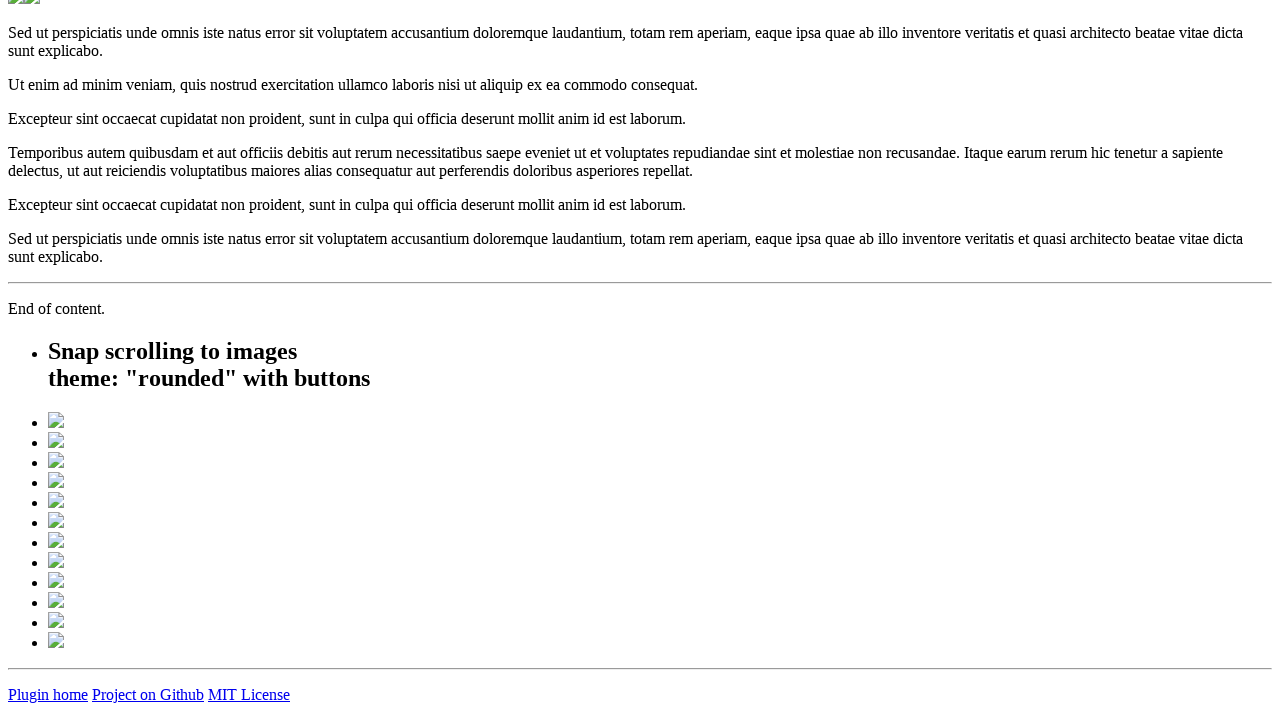

Waited for page to reach networkidle state
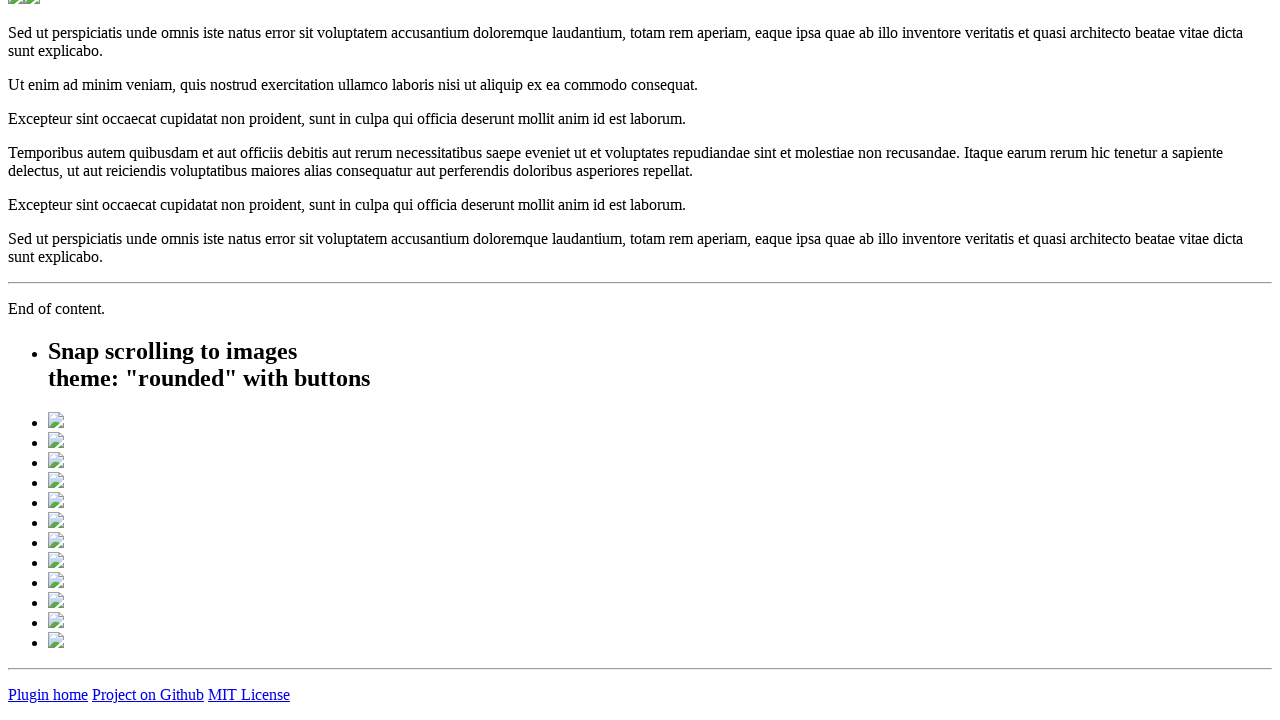

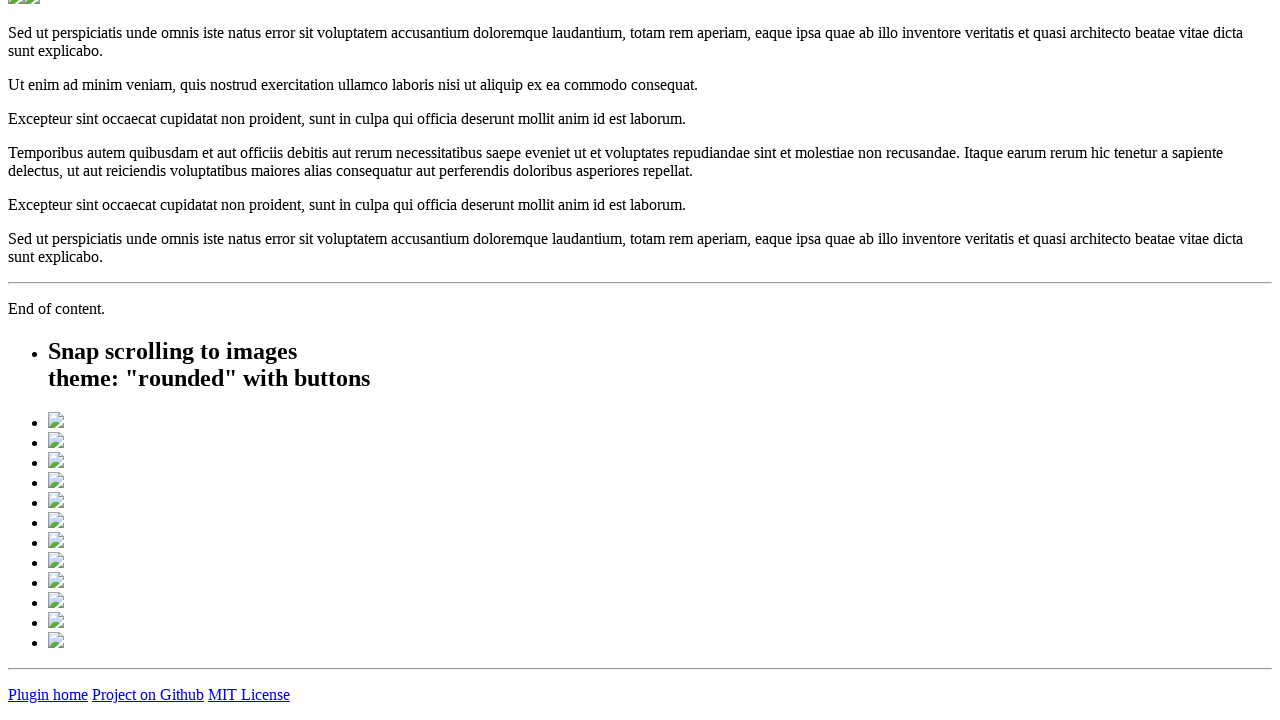